Tests a compound interest calculator by selecting yearly compound frequency, entering principal amount, annual rate, and period, then verifying the calculated interest earned.

Starting URL: https://cleartax.in/s/compound-interest-calculator

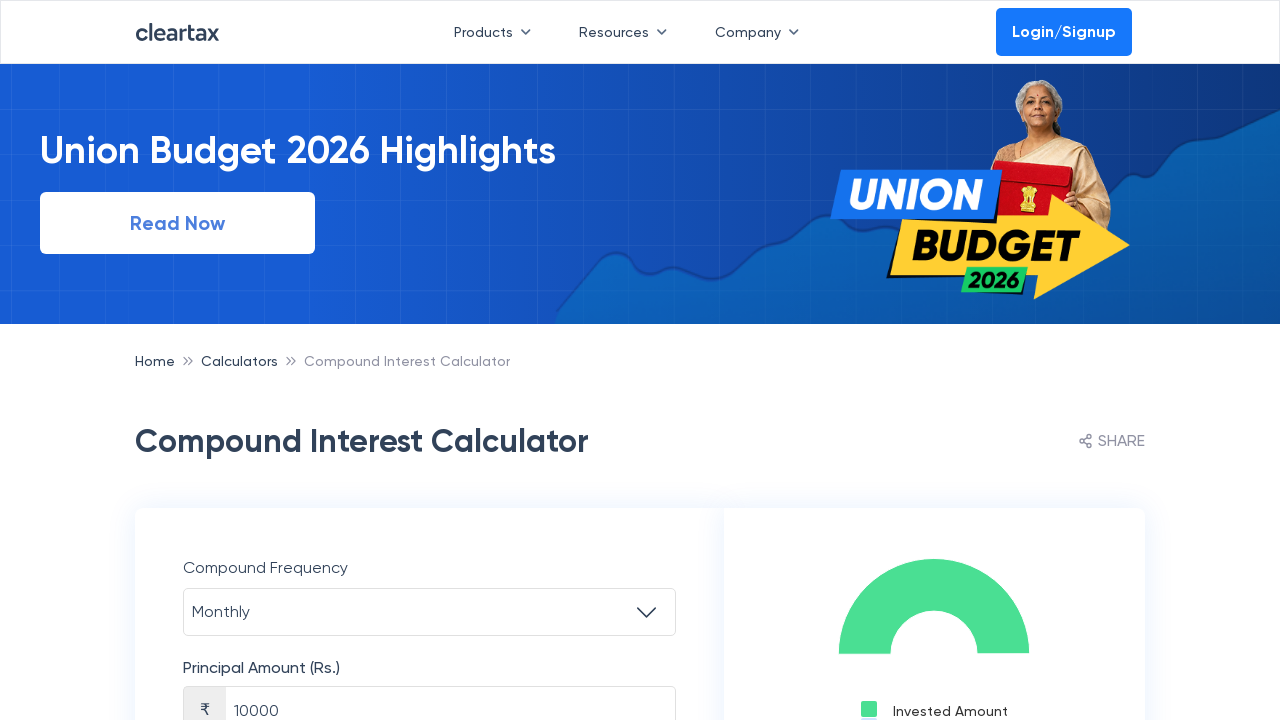

Selected 'Yearly' as compound frequency on select#compoundFrequency
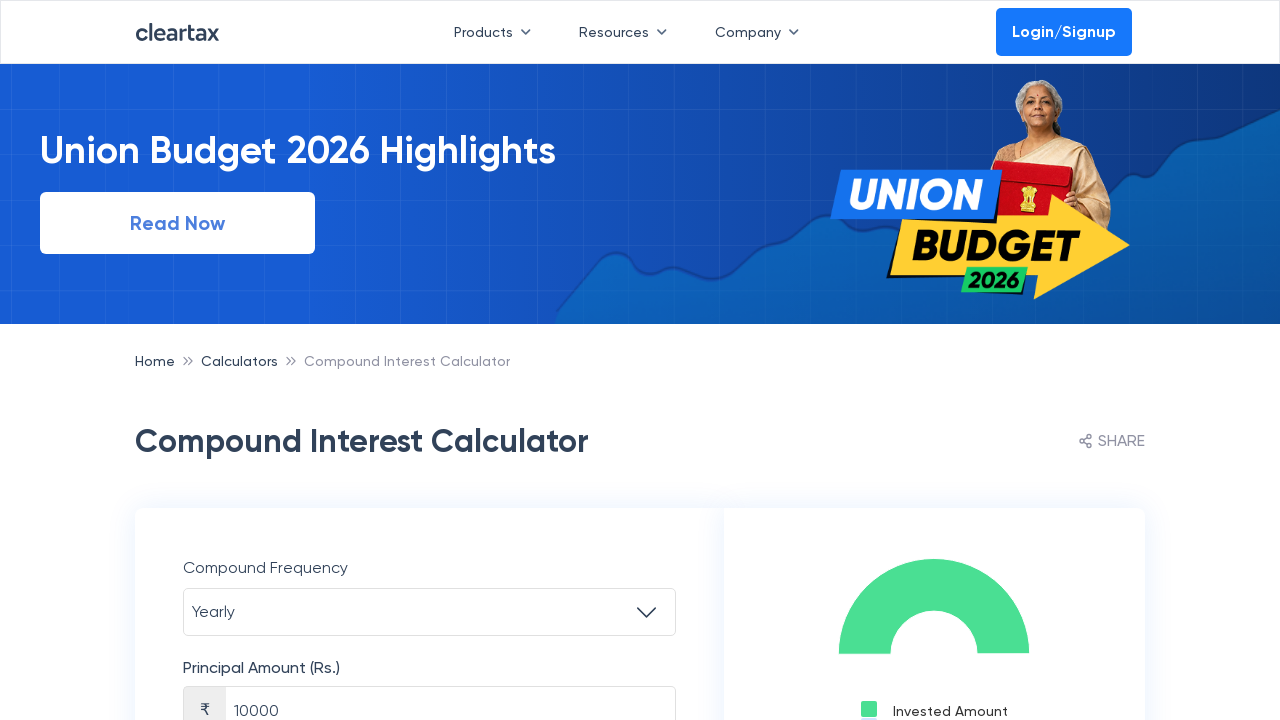

Cleared principal amount field on input#principleAmount
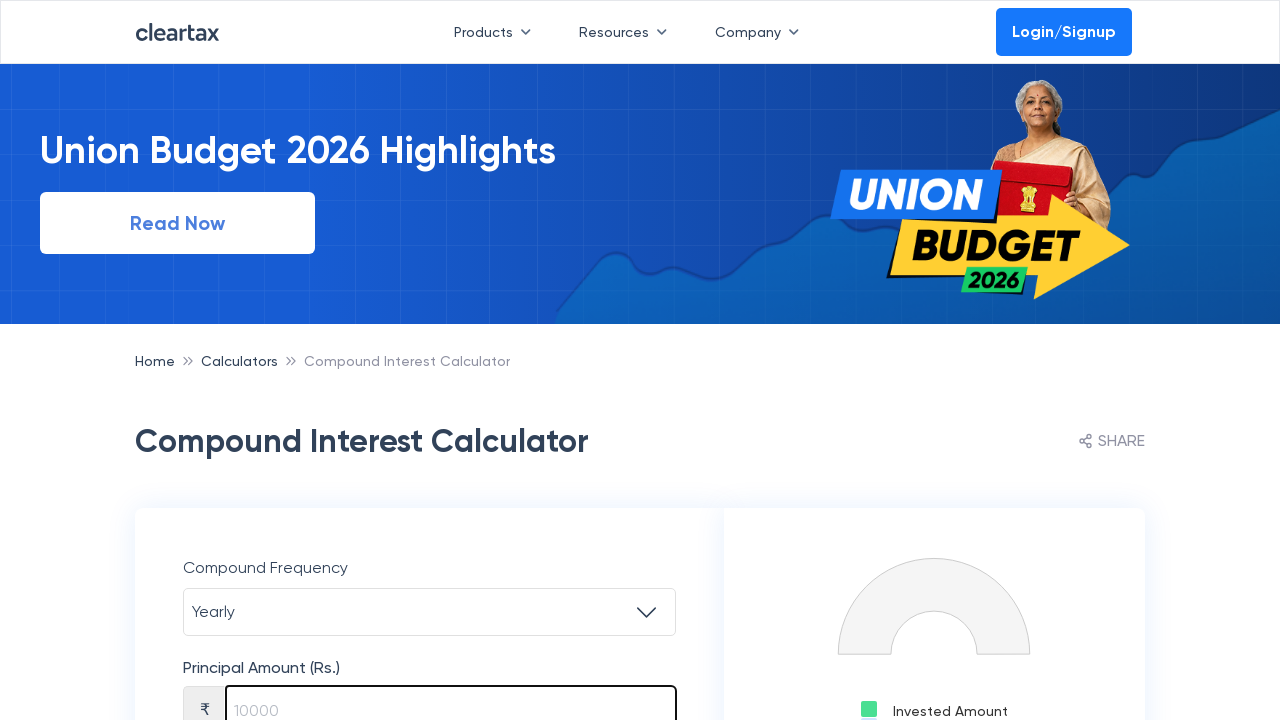

Entered principal amount of 7000 on input#principleAmount
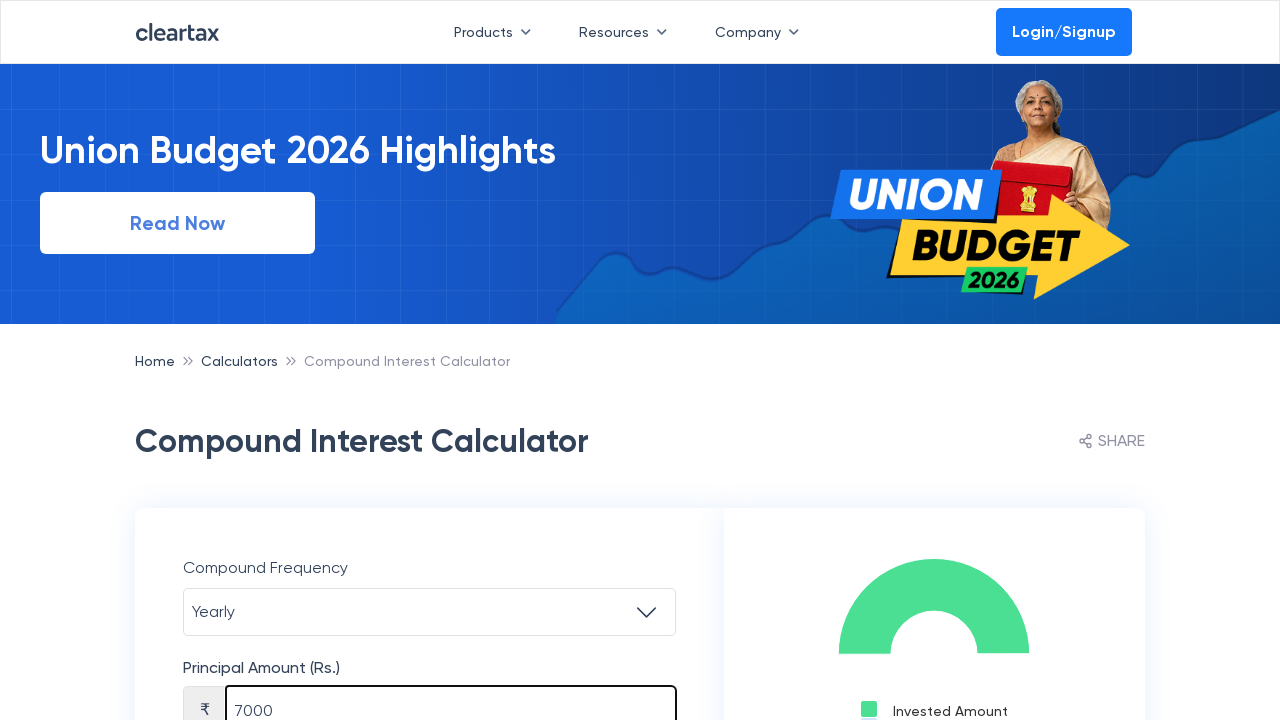

Cleared annual rate field on input#annualrate
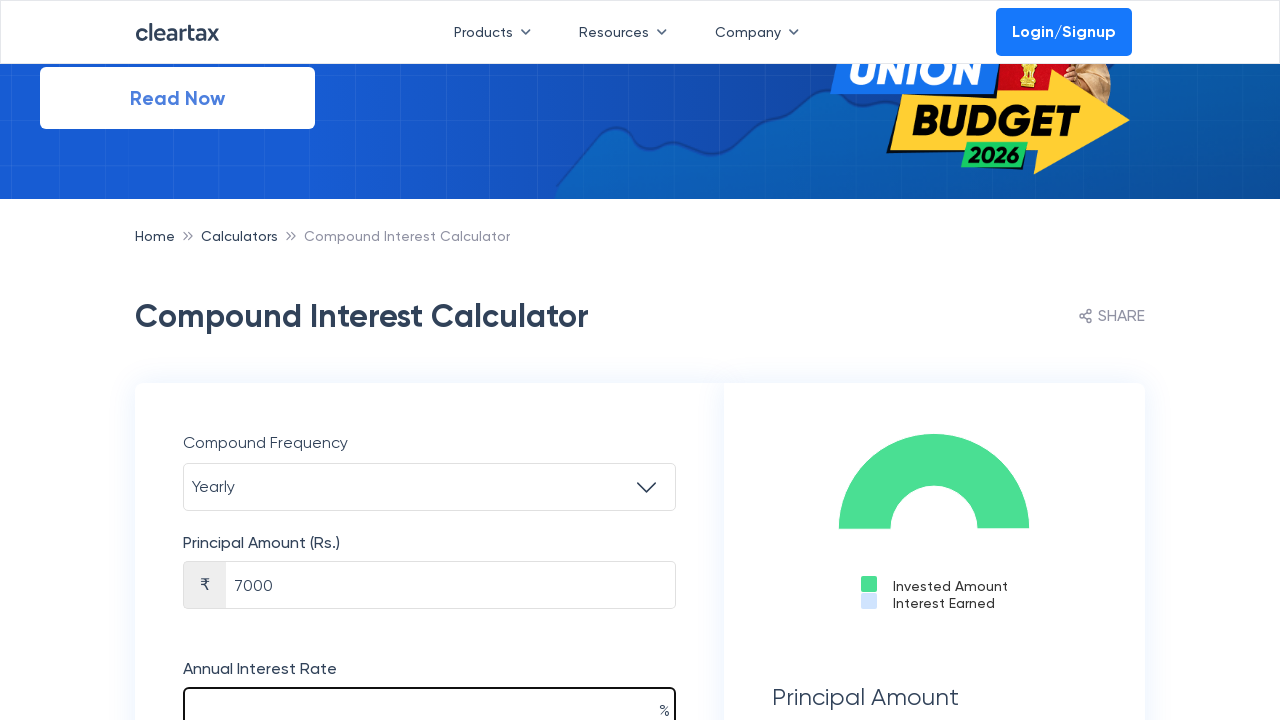

Entered annual rate of 10% on input#annualrate
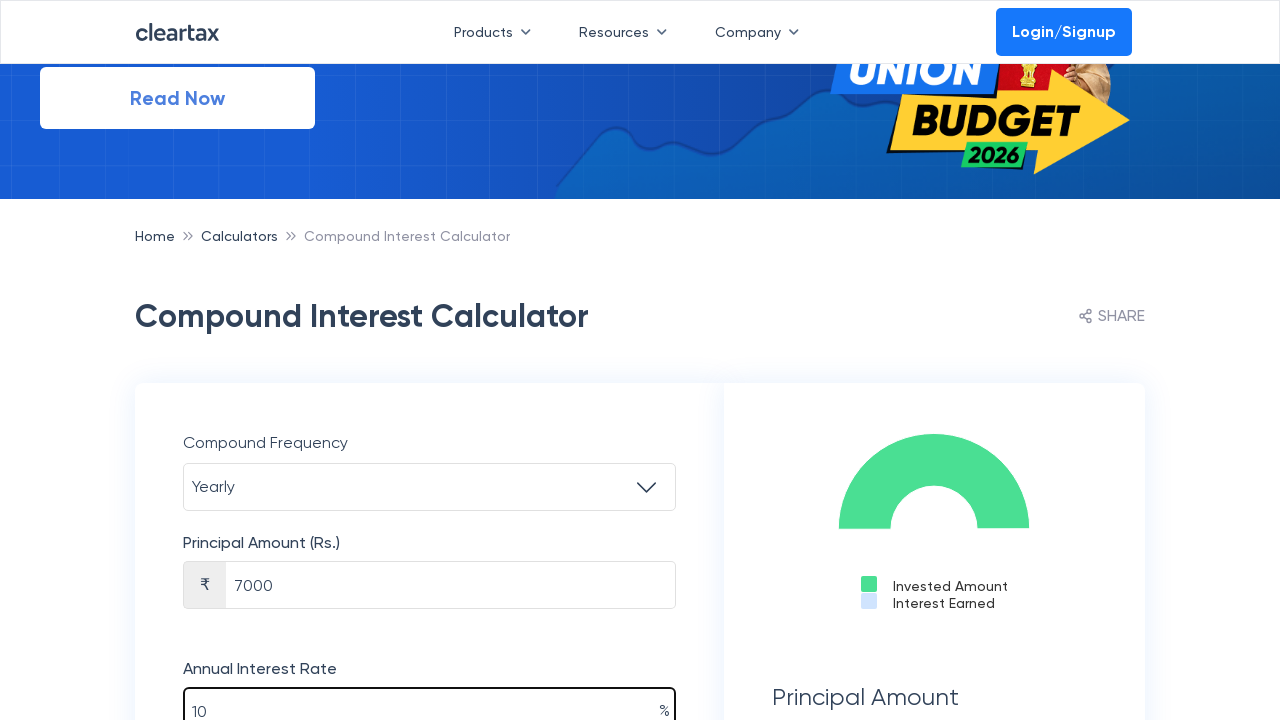

Selected 'Years' as period unit on select#periodUnit
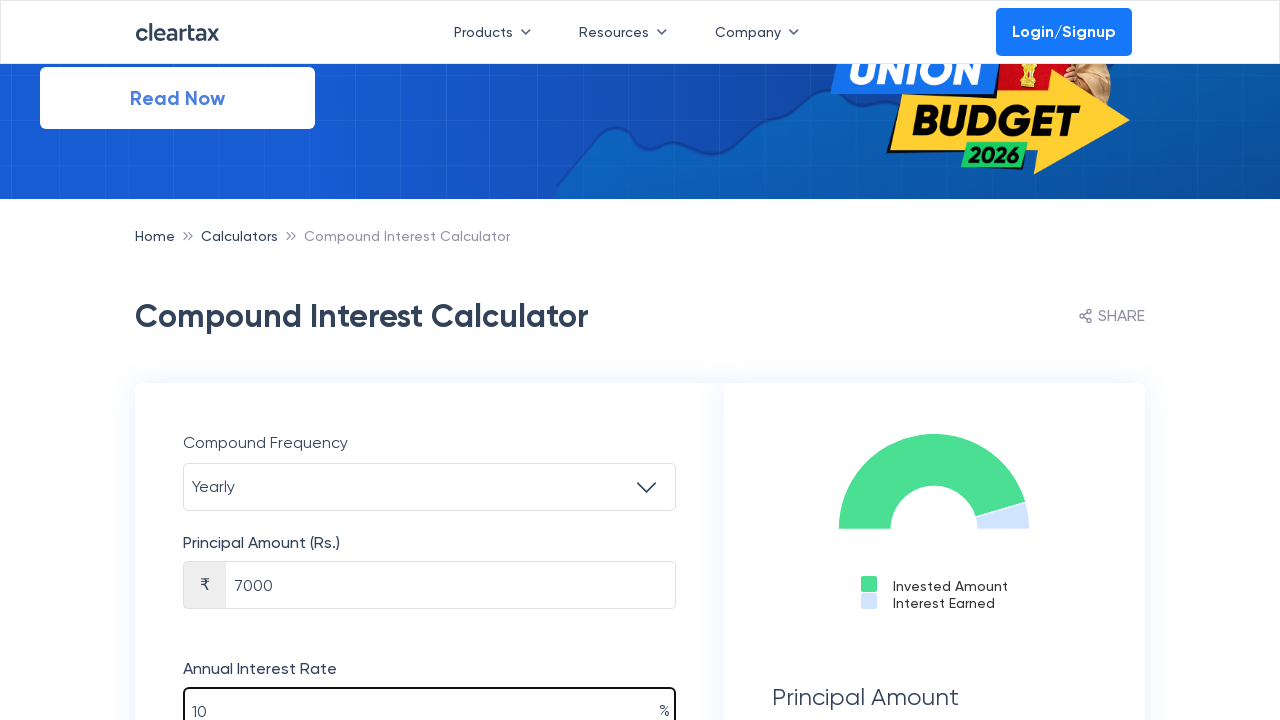

Cleared period value field on input#periodInDigit
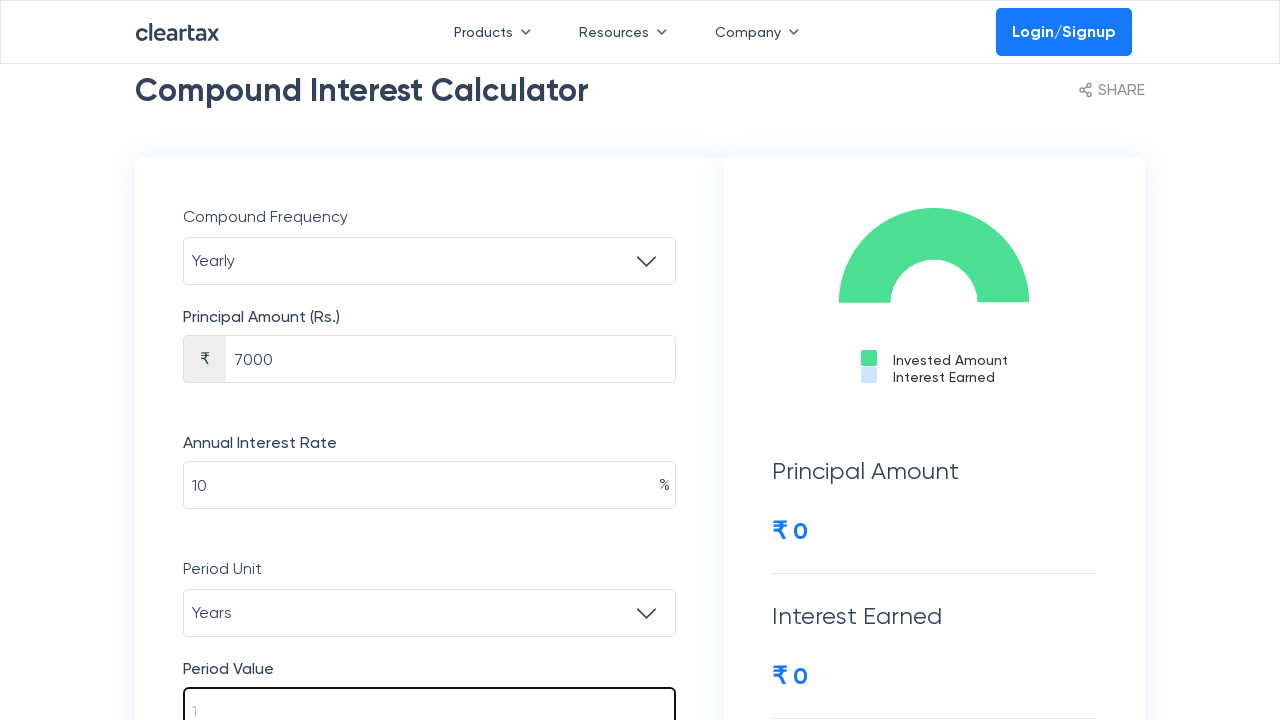

Entered period value of 1 on input#periodInDigit
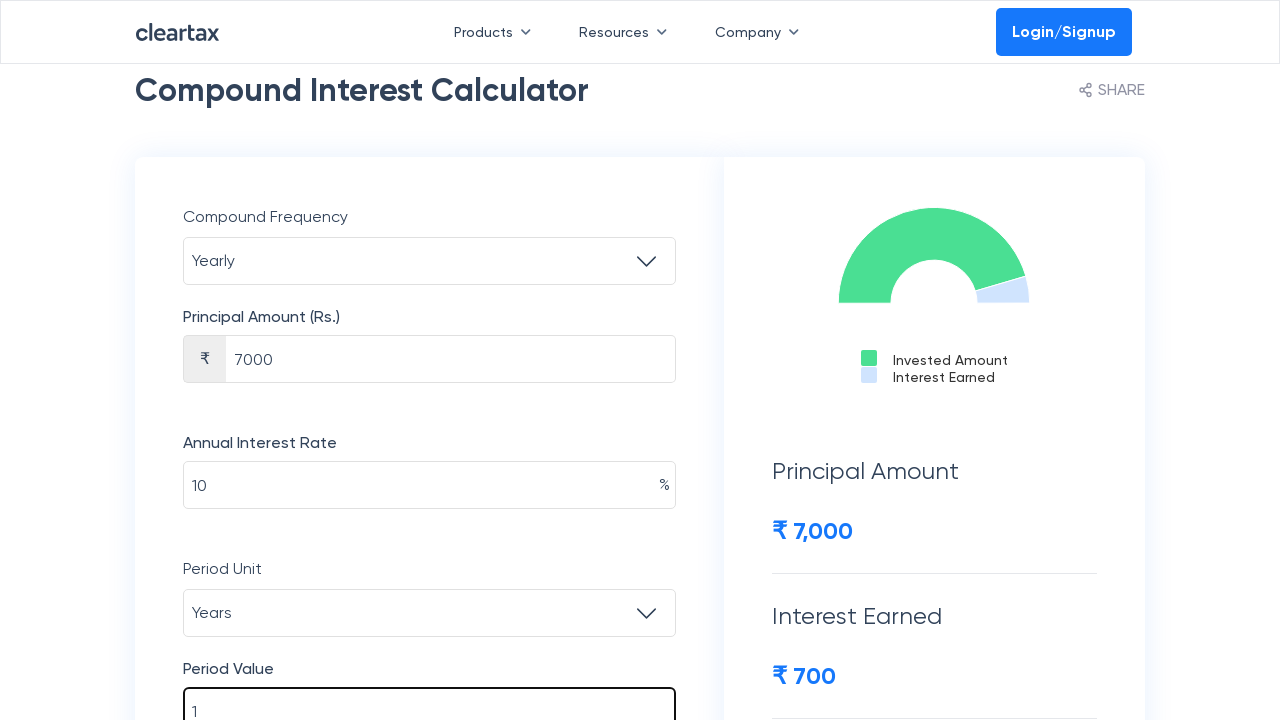

Interest Earned element is visible and ready
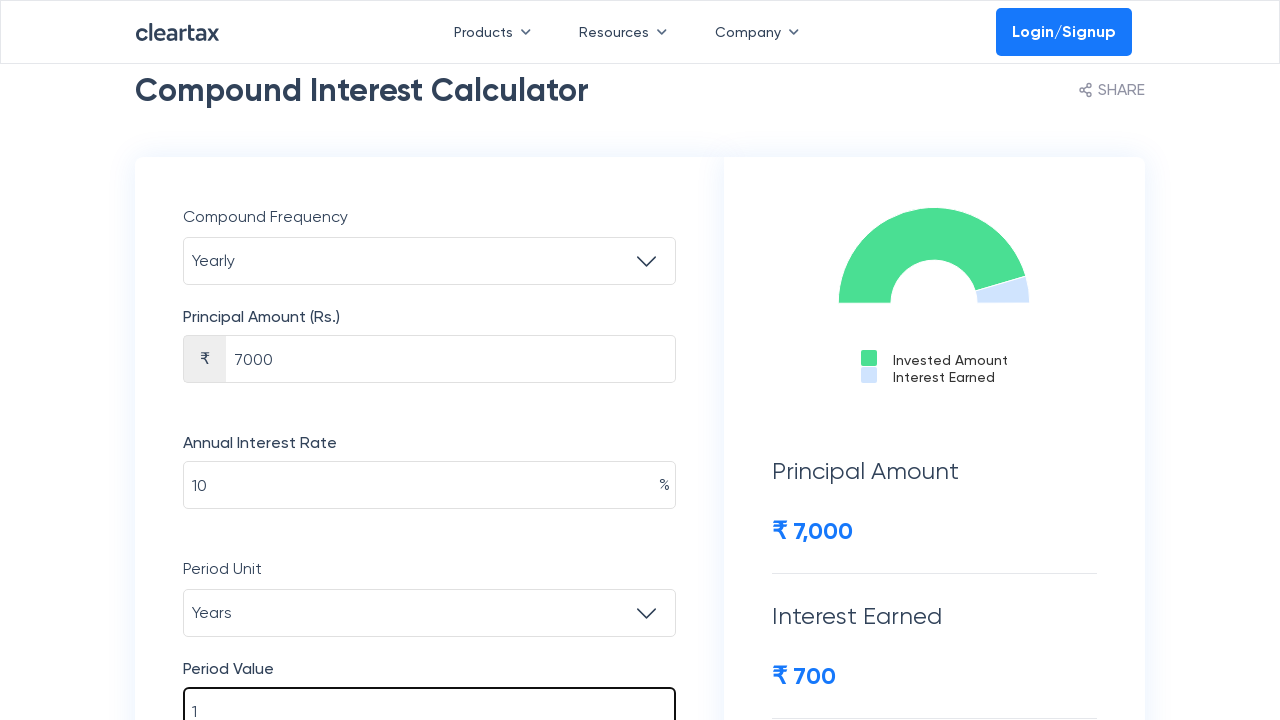

Retrieved Interest Earned value: ₹ 700
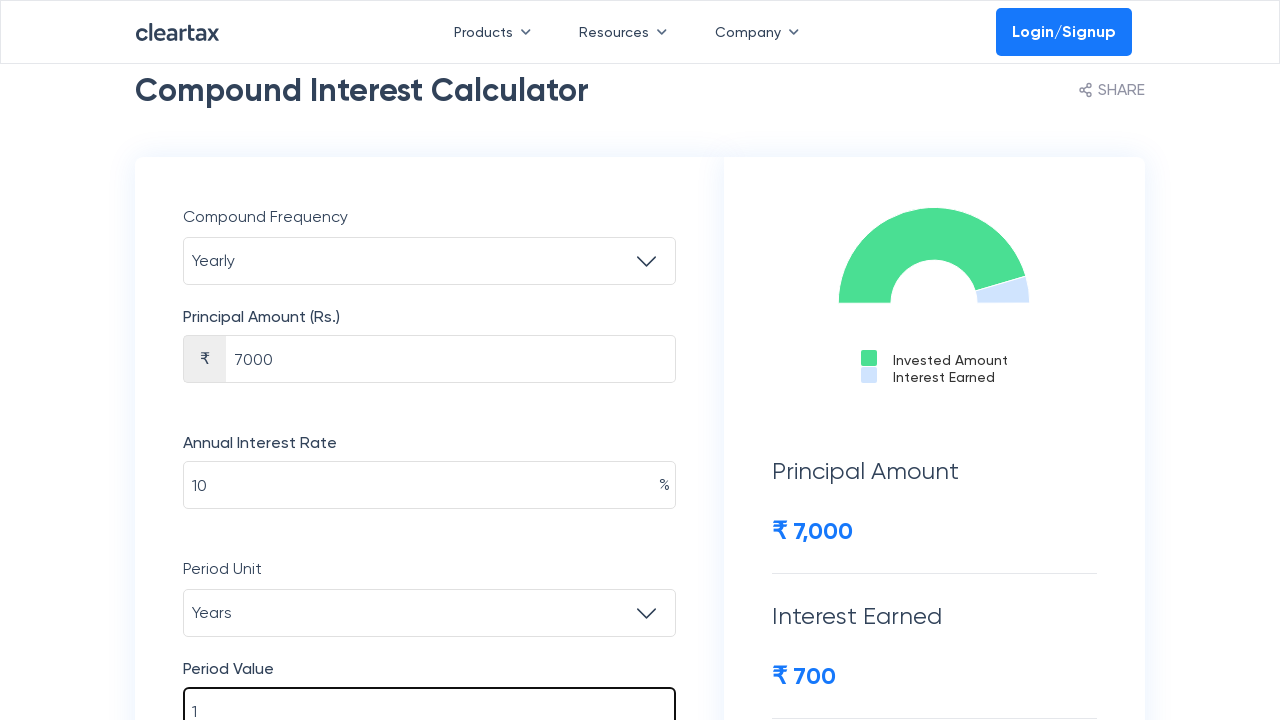

Verified that Interest Earned contains expected value '700'
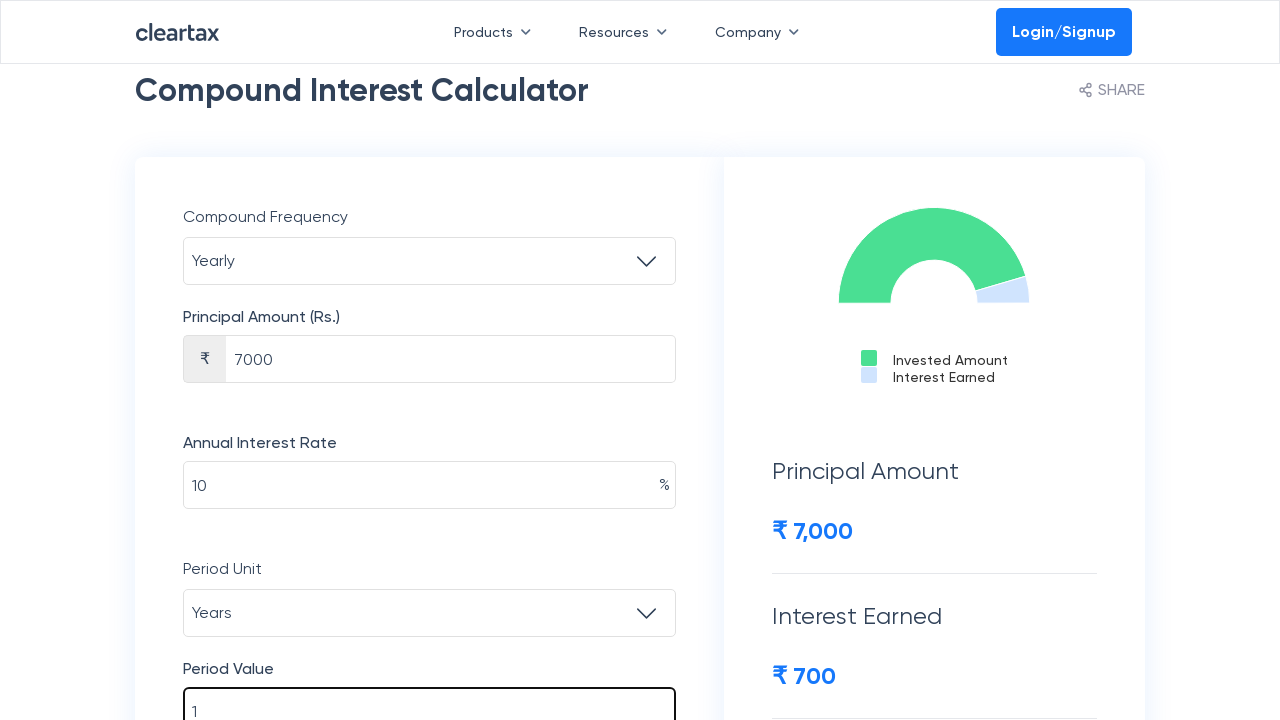

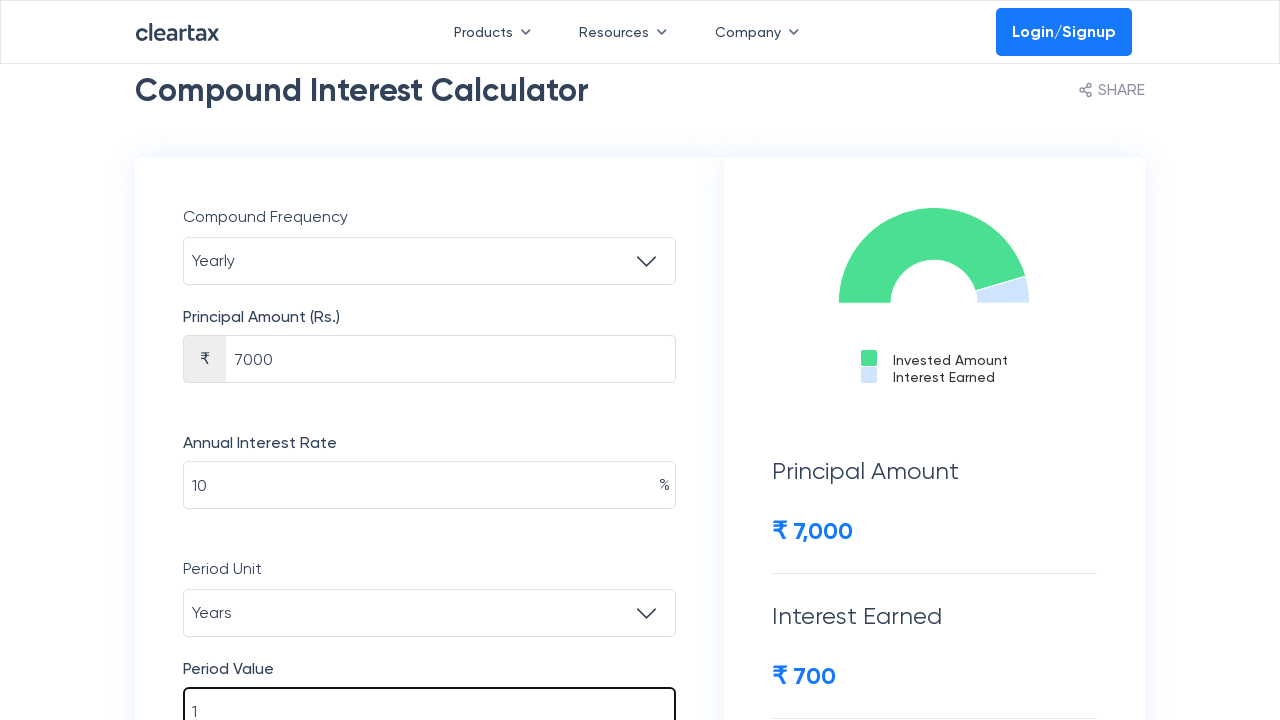